Navigates to Belk.com homepage and verifies that content elements (spans) are present on the page

Starting URL: https://www.belk.com/

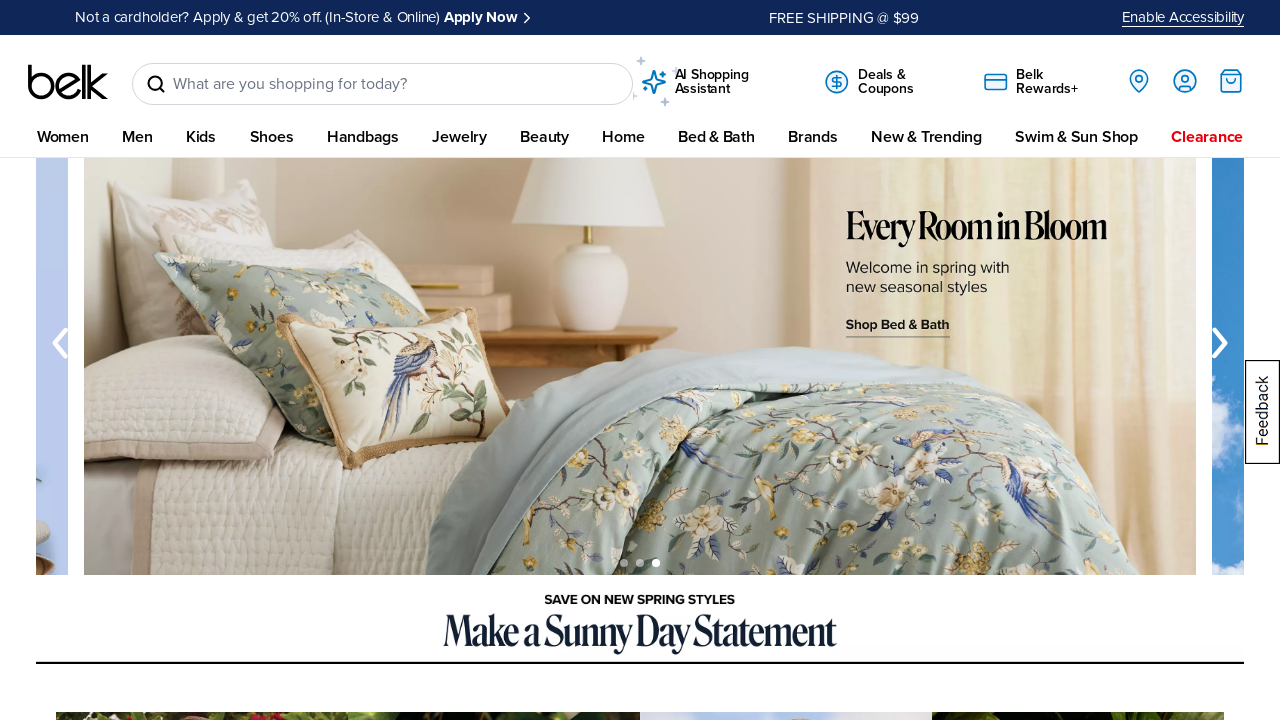

Navigated to Belk.com homepage
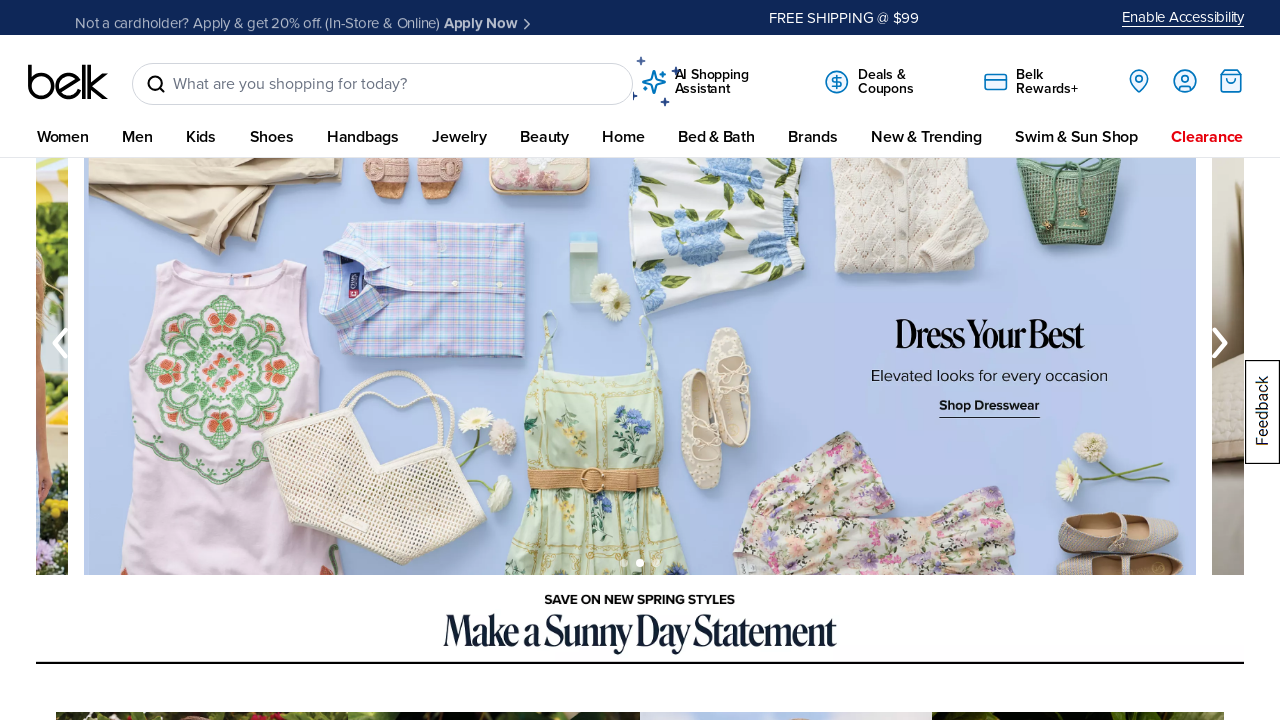

Waited for span elements to load
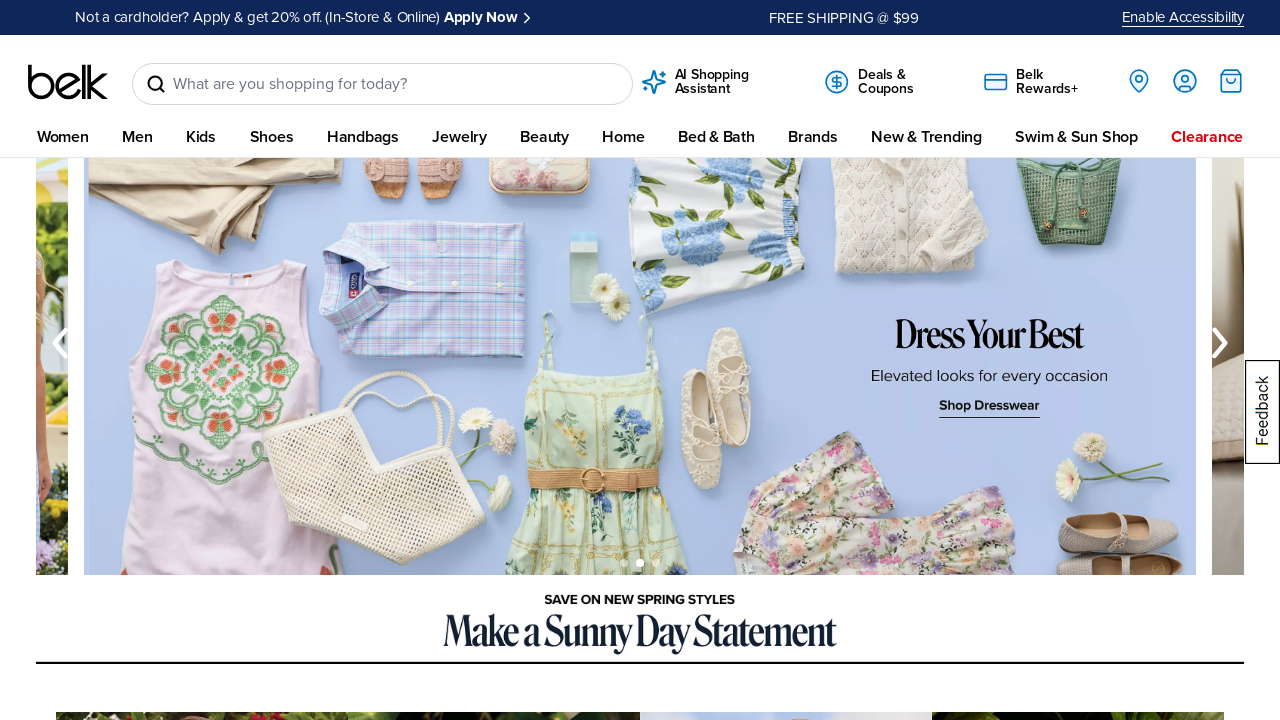

Located all span elements on the page
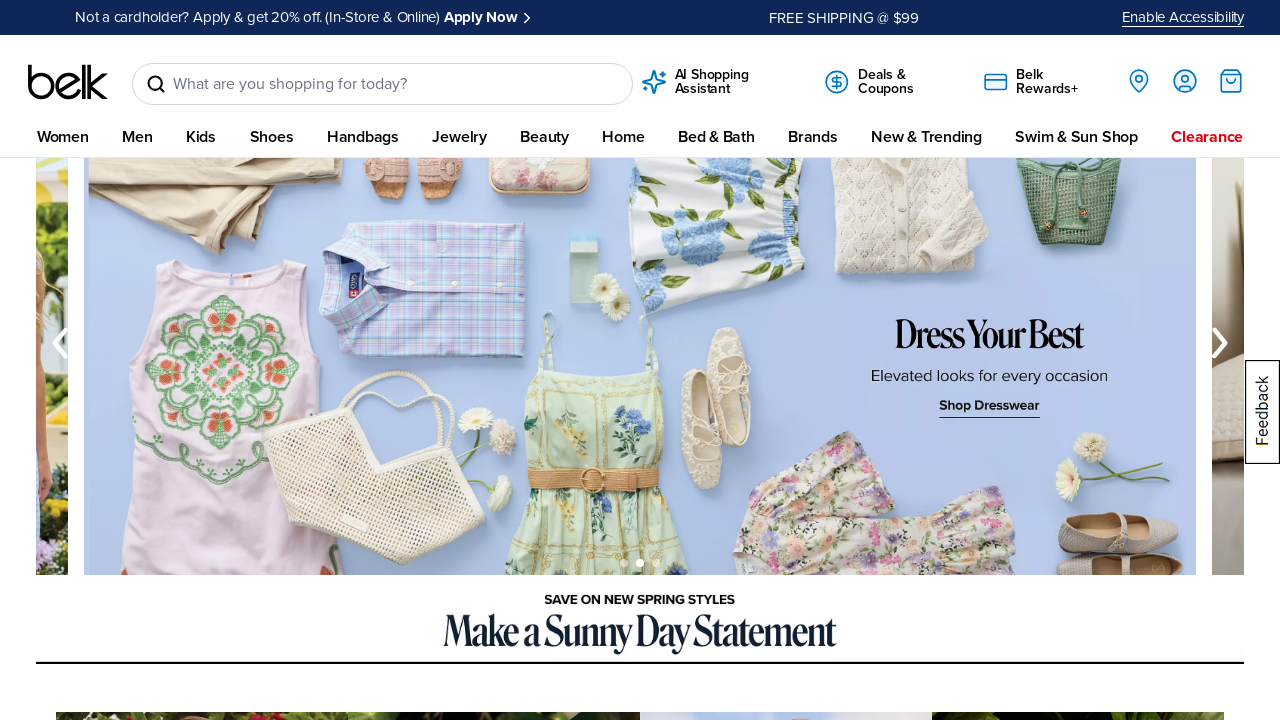

Verified that span elements are present on the page
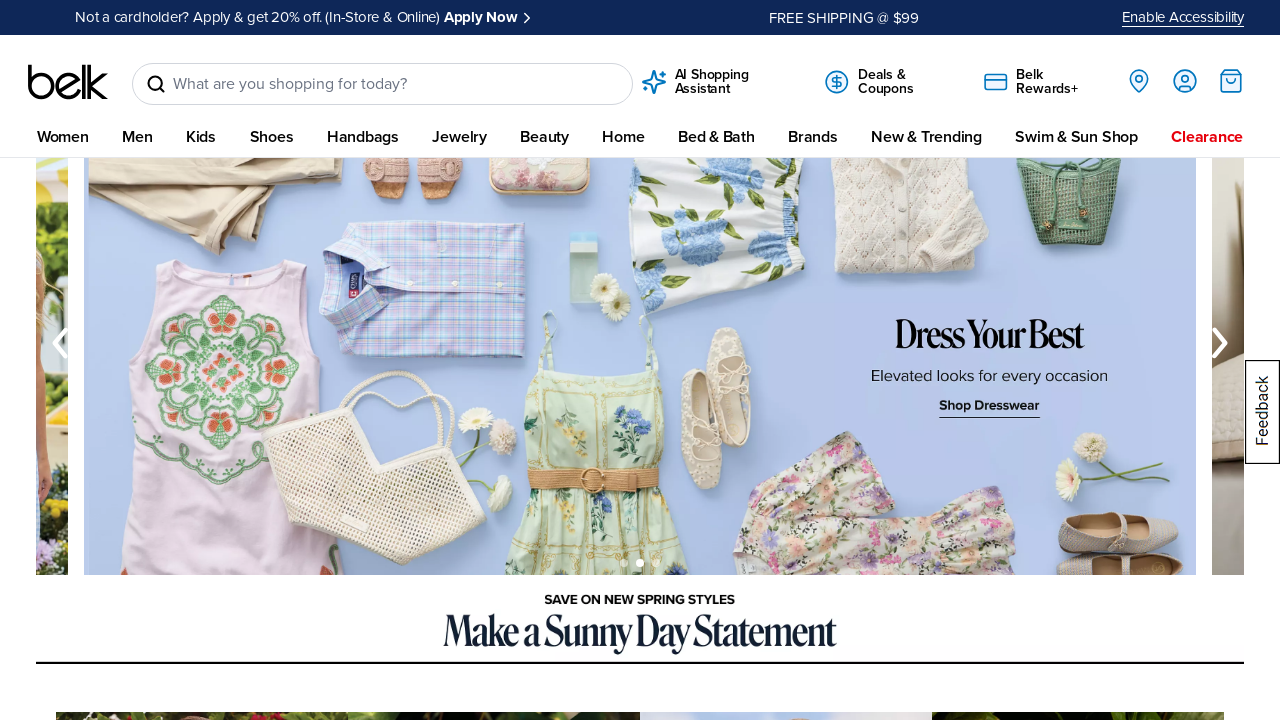

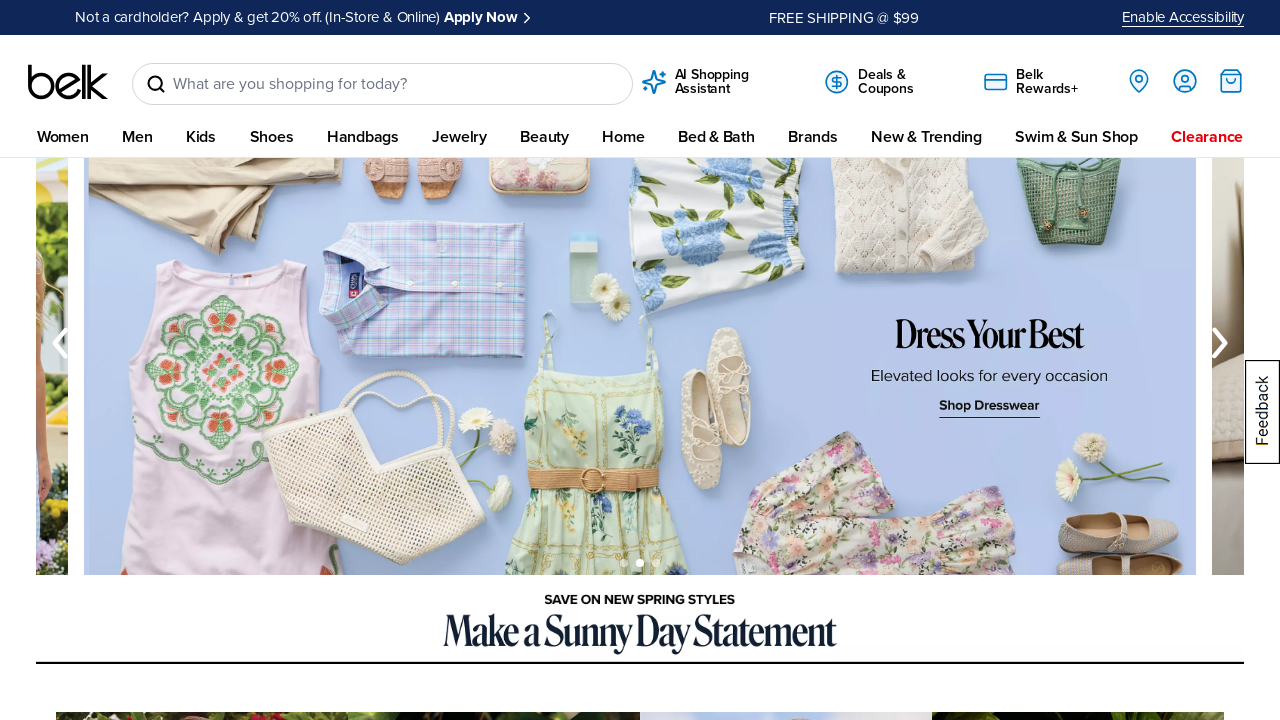